Tests a student registration form by filling in text fields (first name, last name, email, phone number, address), selecting a radio button for gender, checking hobby checkboxes, and submitting the form.

Starting URL: https://demoqa.com/automation-practice-form

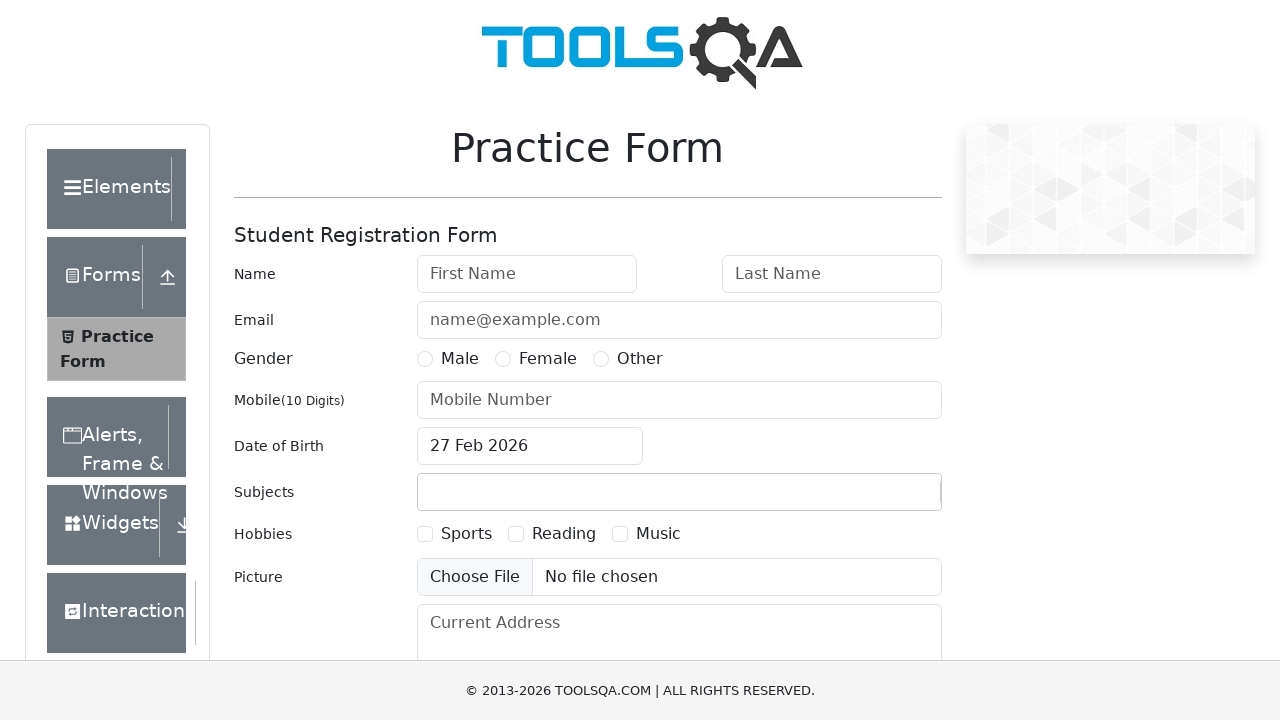

Filled first name field with 'Michael' on #firstName
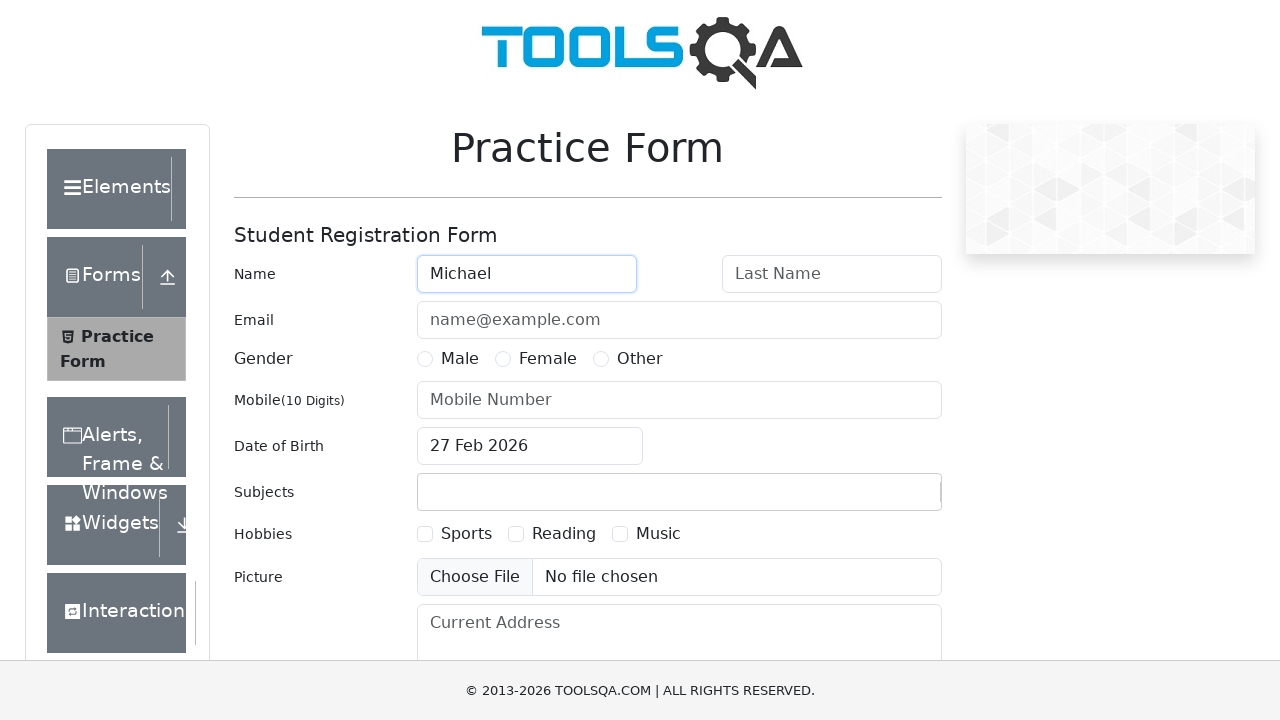

Filled last name field with 'Johnson' on #lastName
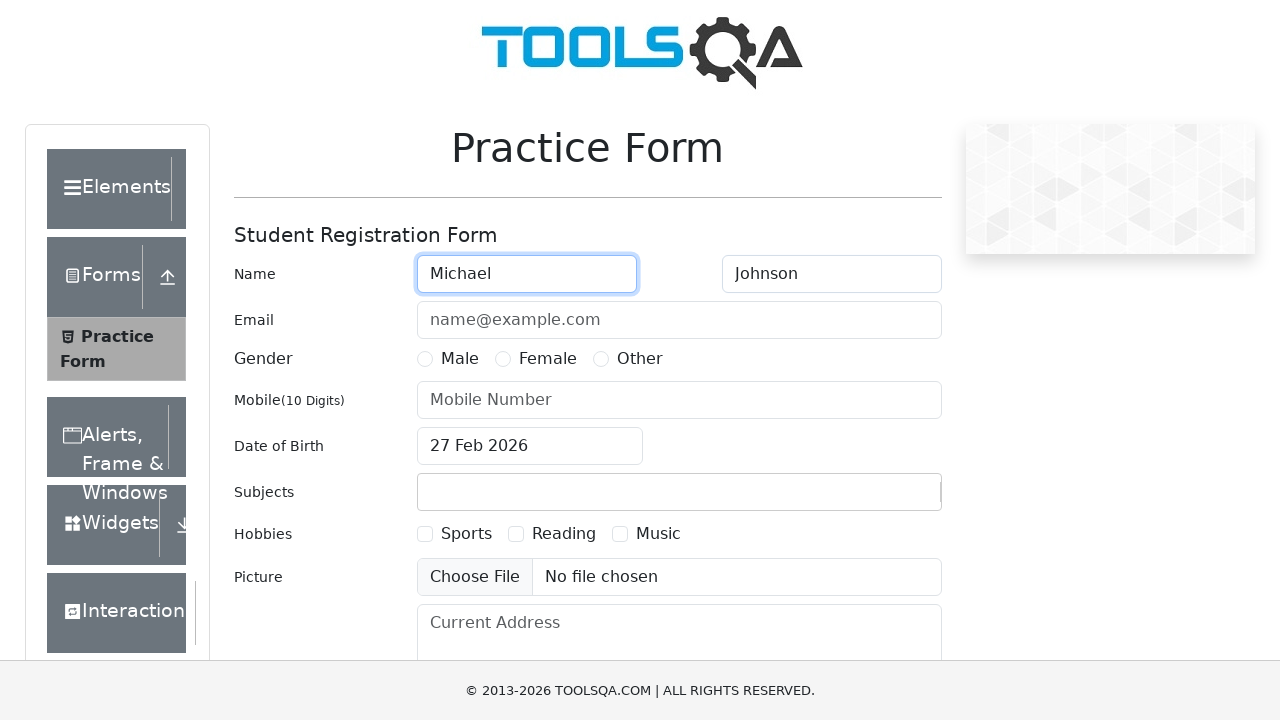

Filled email field with 'michael.johnson@example.com' on #userEmail
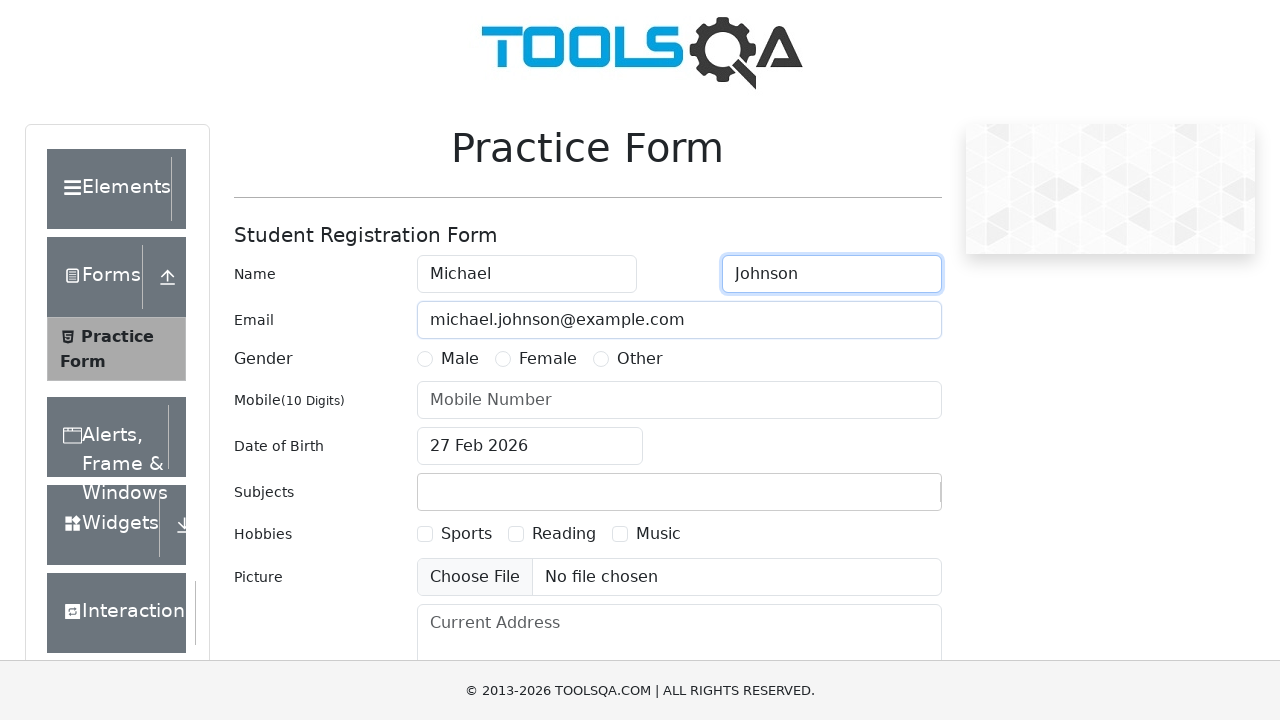

Filled phone number field with '9876543210' on #userNumber
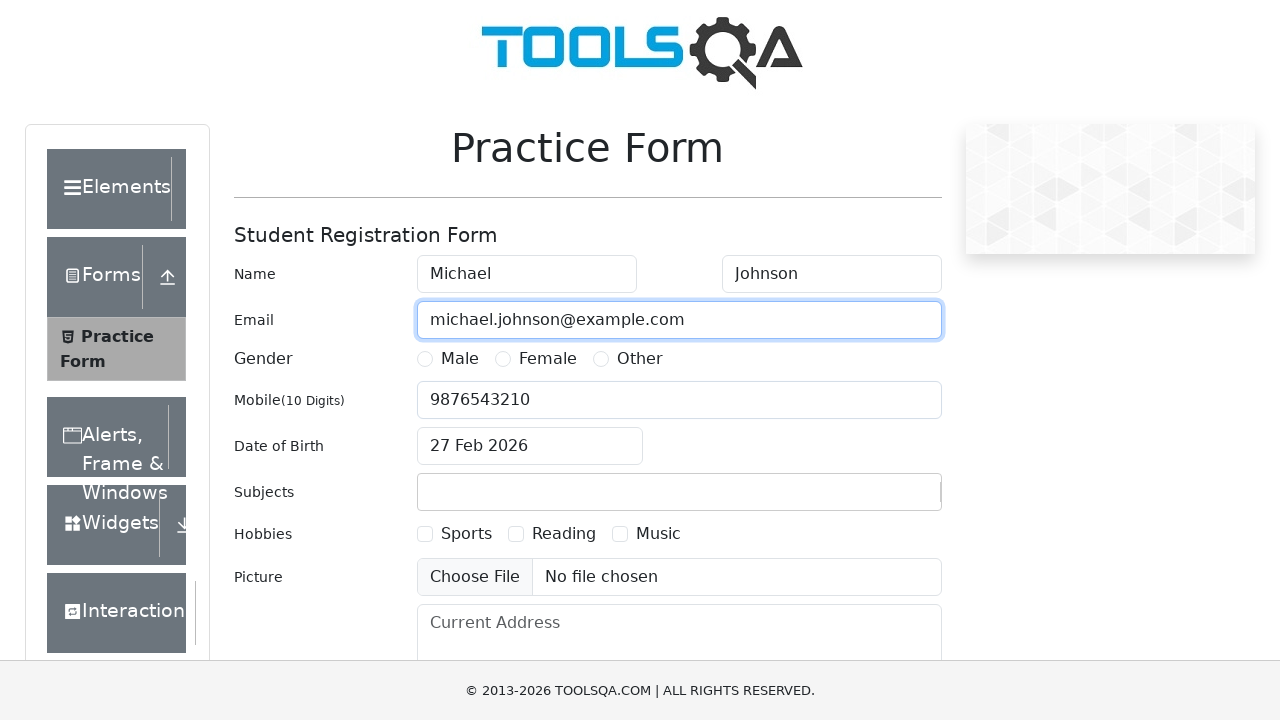

Selected Male gender radio button at (460, 359) on label[for='gender-radio-1']
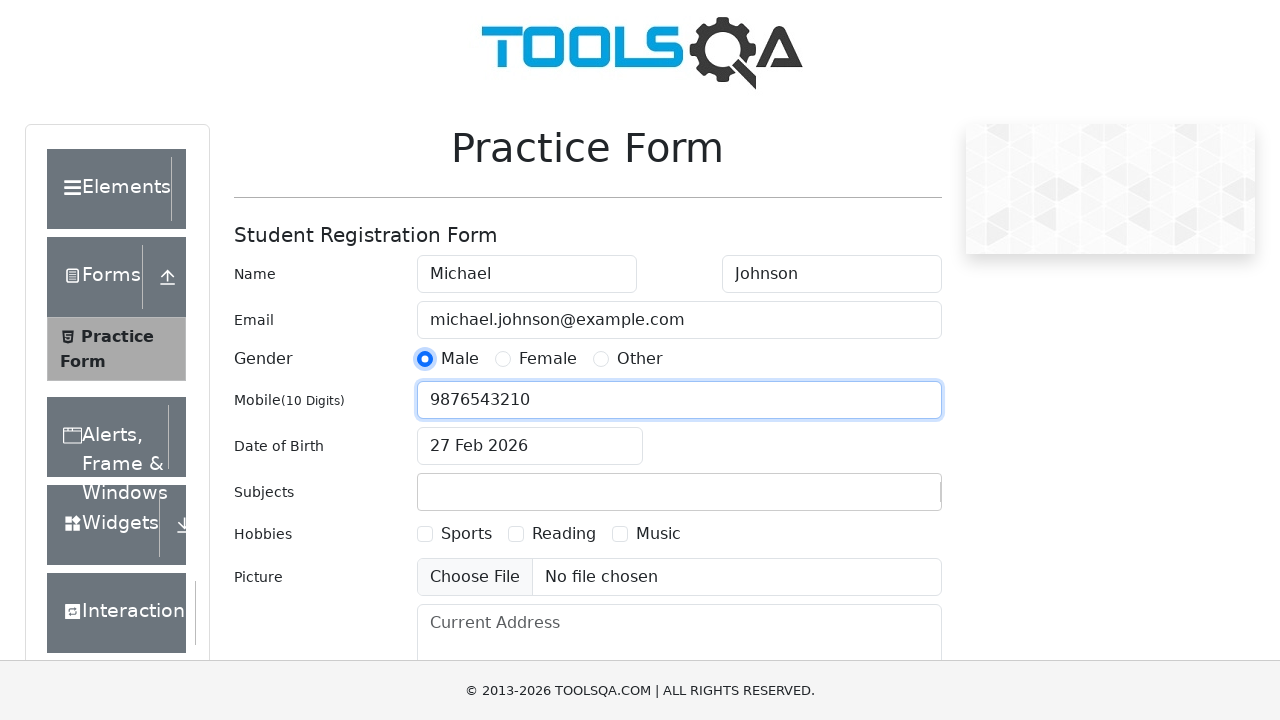

Checked Sports hobby checkbox at (466, 534) on label[for='hobbies-checkbox-1']
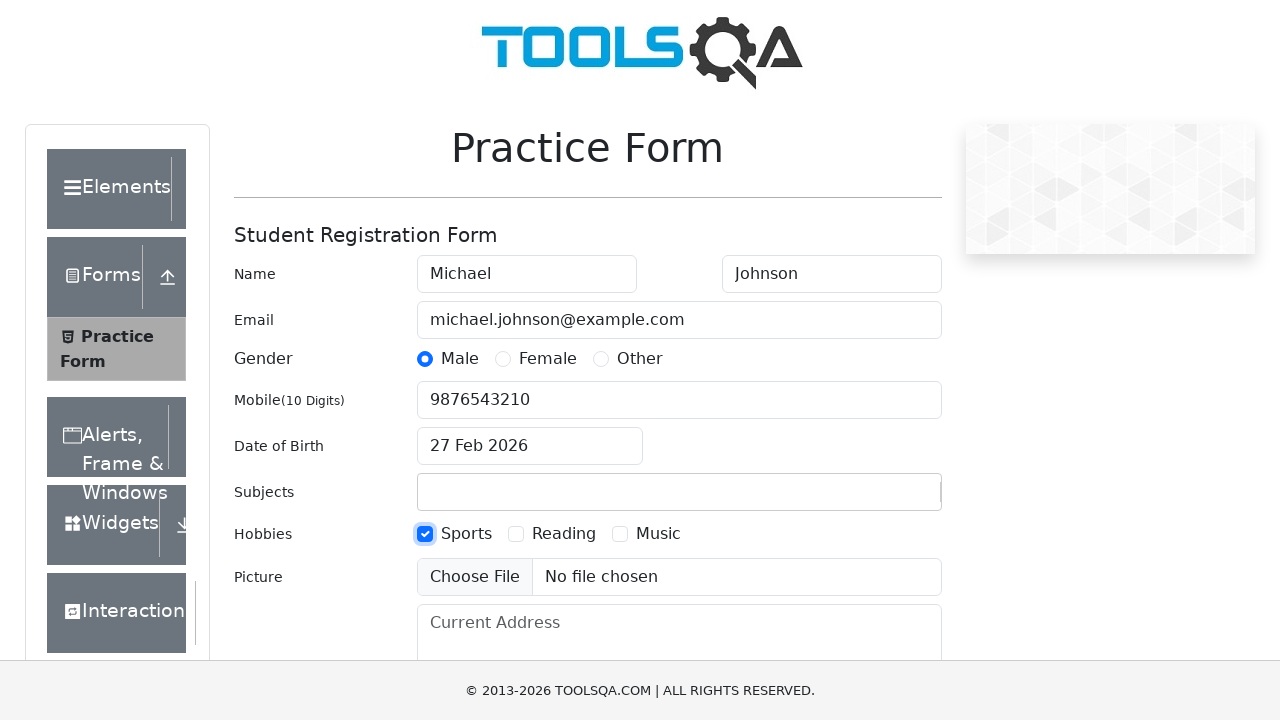

Checked Reading hobby checkbox at (564, 534) on label[for='hobbies-checkbox-2']
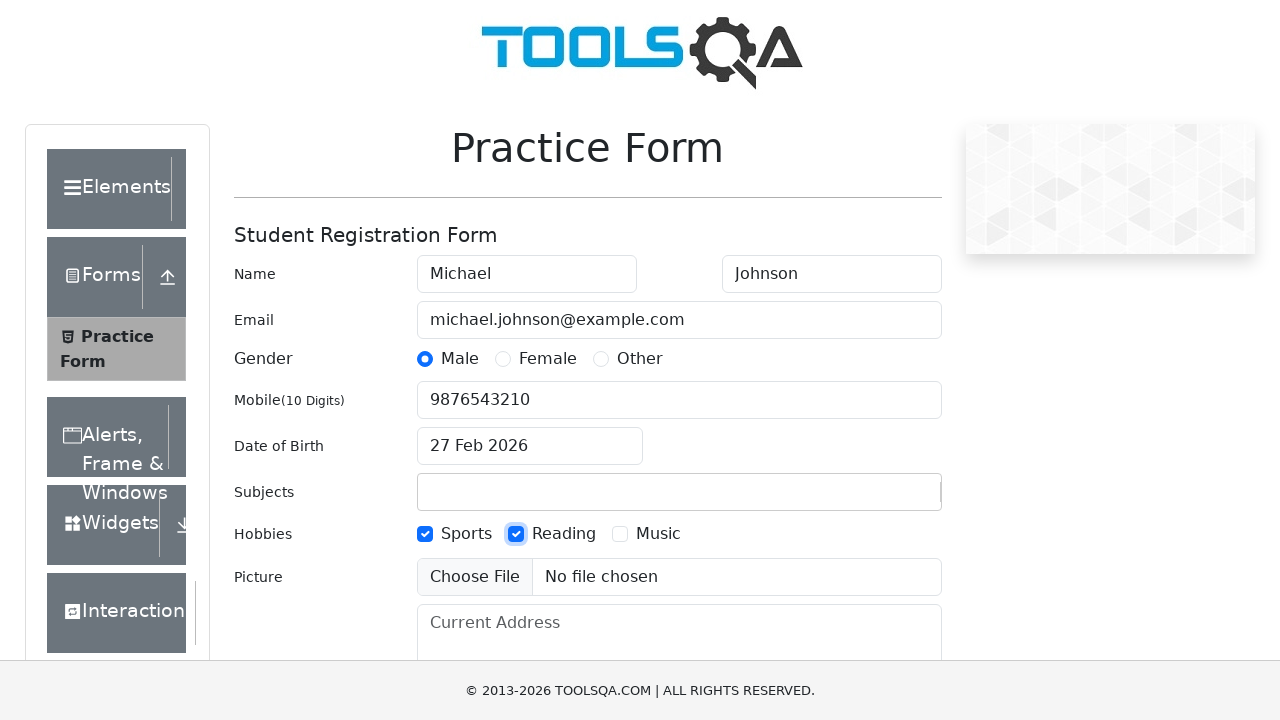

Filled current address field with '123 Main Street, New York' on #currentAddress
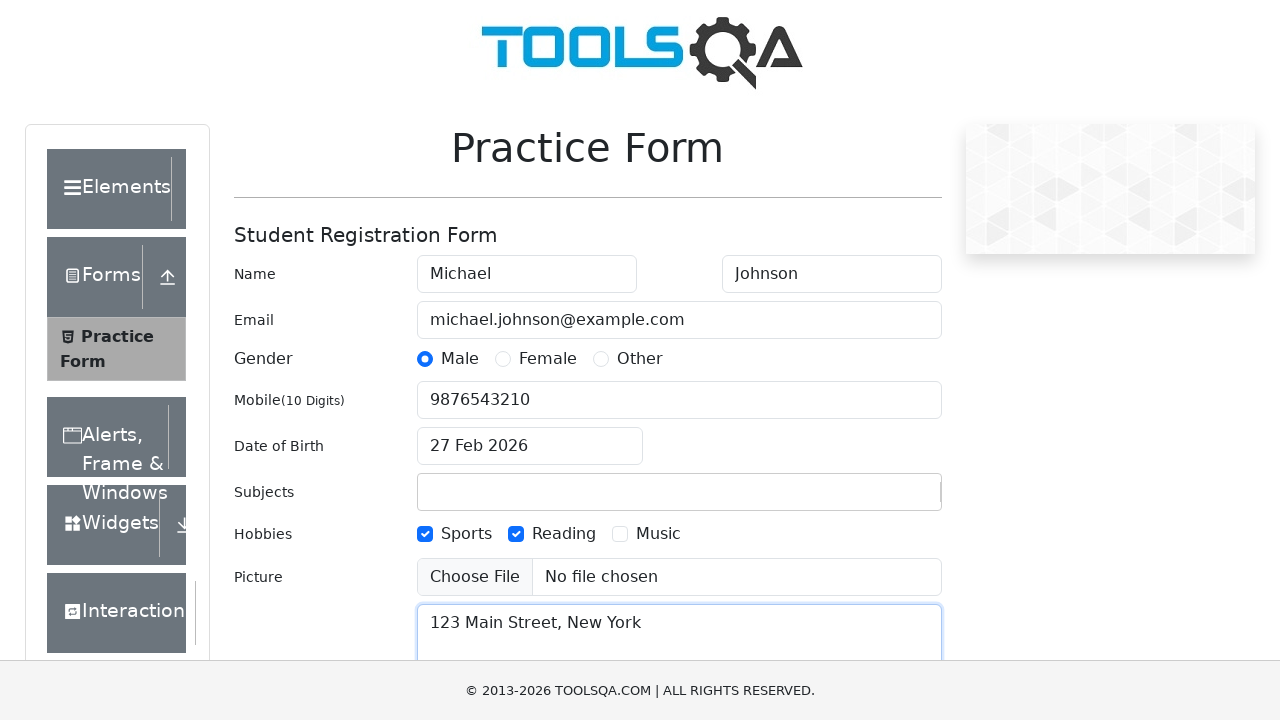

Clicked submit button to submit the registration form at (885, 499) on #submit
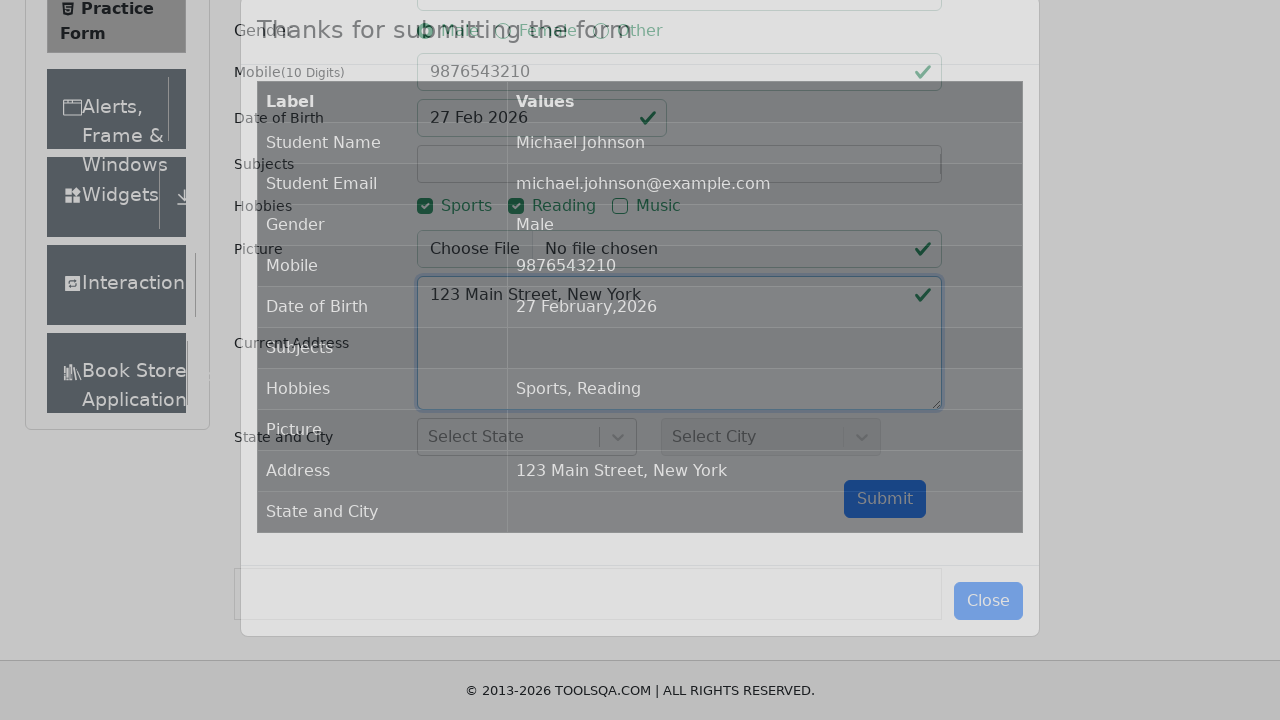

Submission confirmation modal appeared
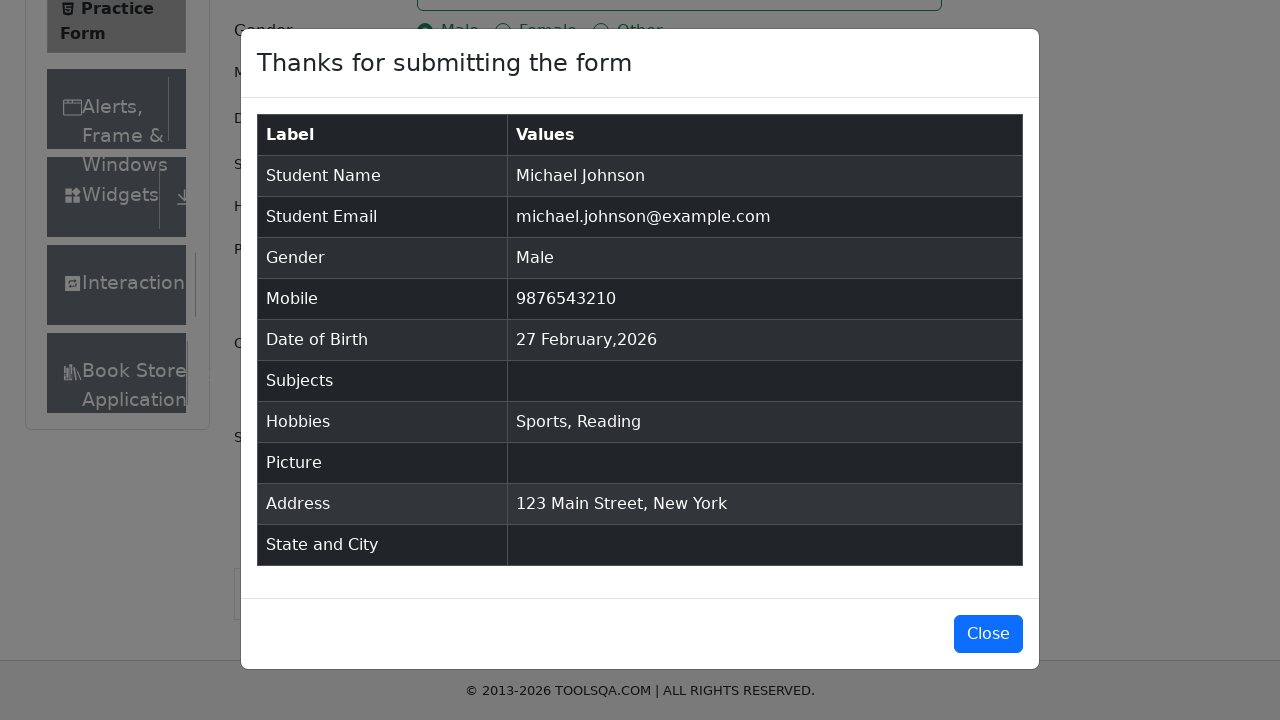

Closed the submission confirmation modal at (988, 634) on #closeLargeModal
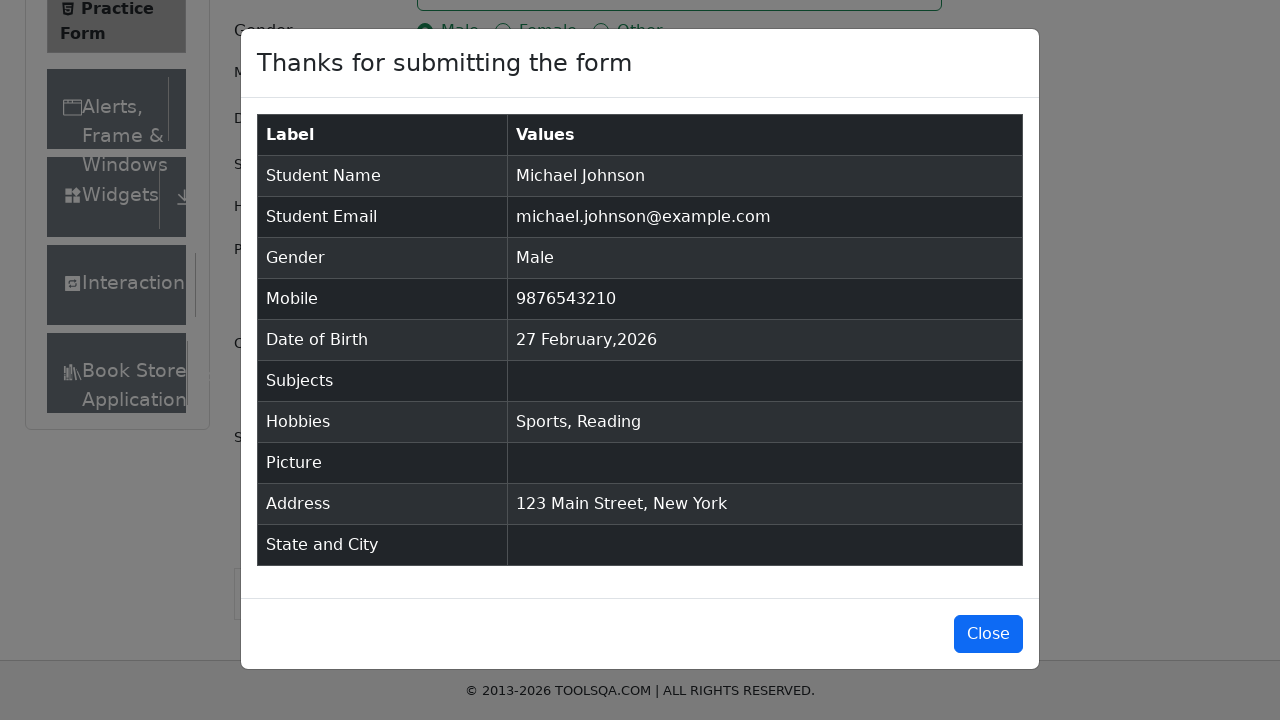

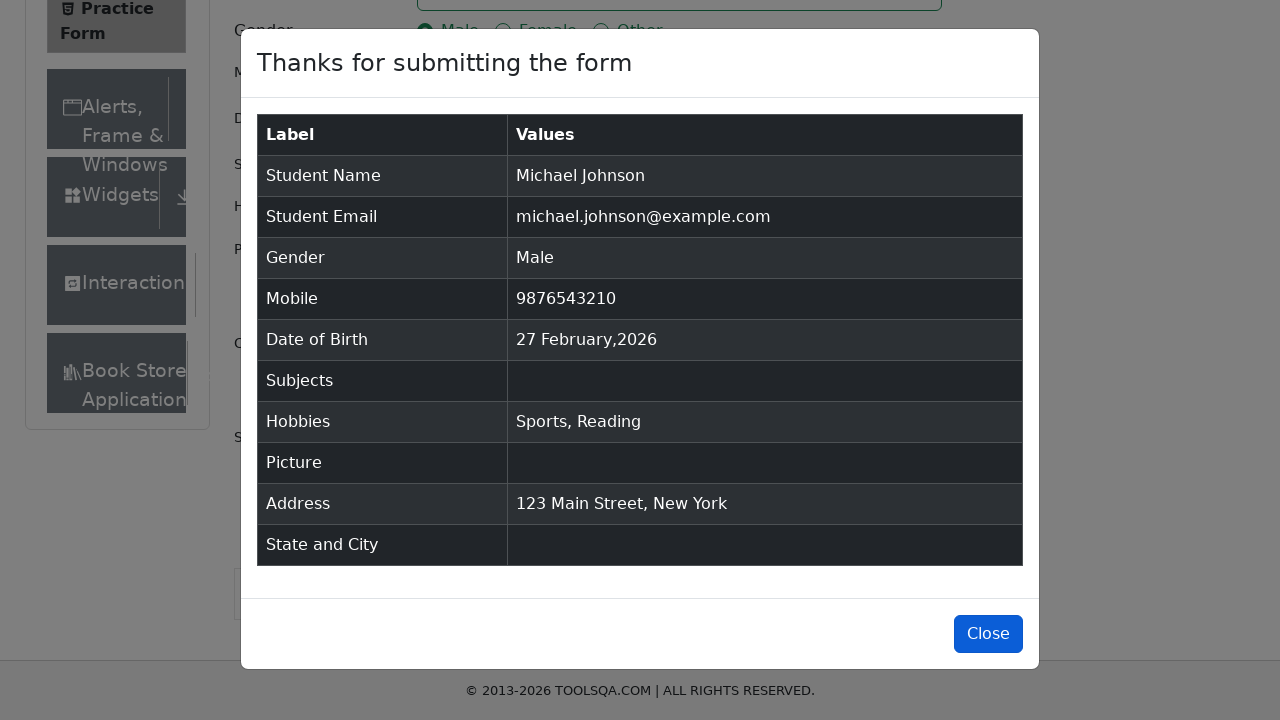